Tests a mobile-friendly info page by clicking on various information buttons including resolution, location, details, and timezone elements.

Starting URL: https://mfml.in/api/getInfo

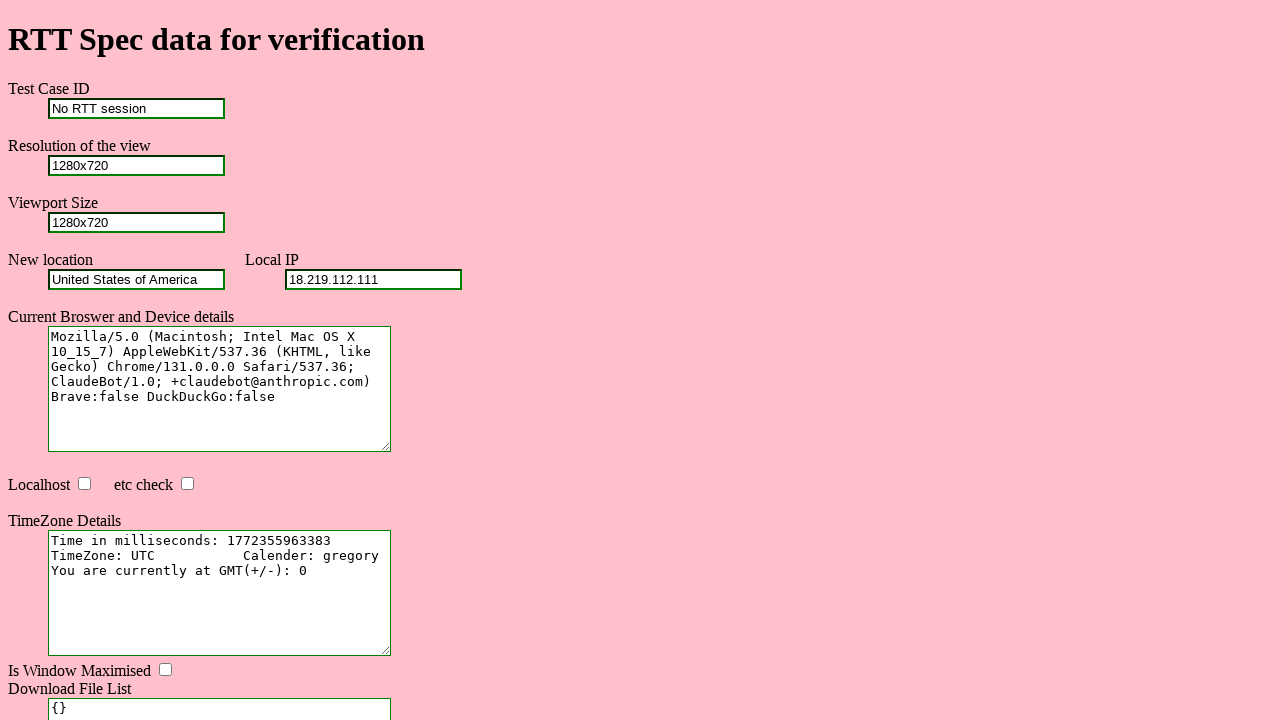

Resolution button is visible
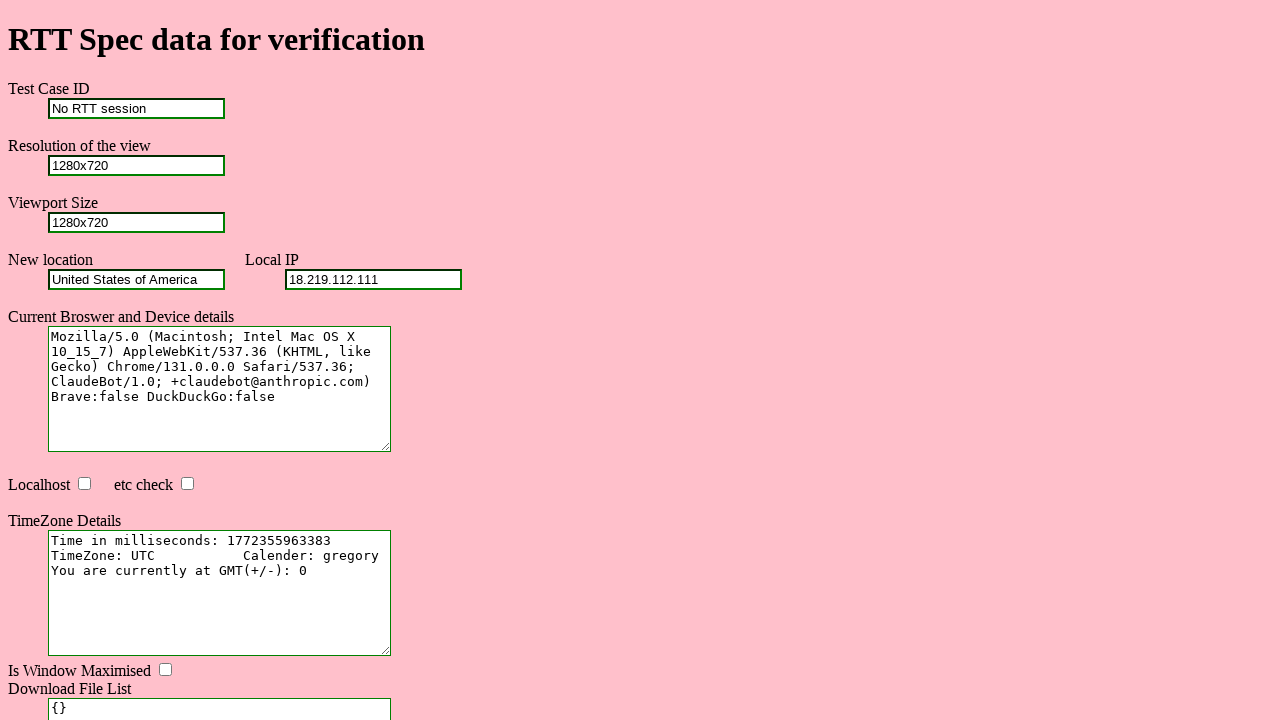

Clicked resolution button at (136, 165) on #resolution
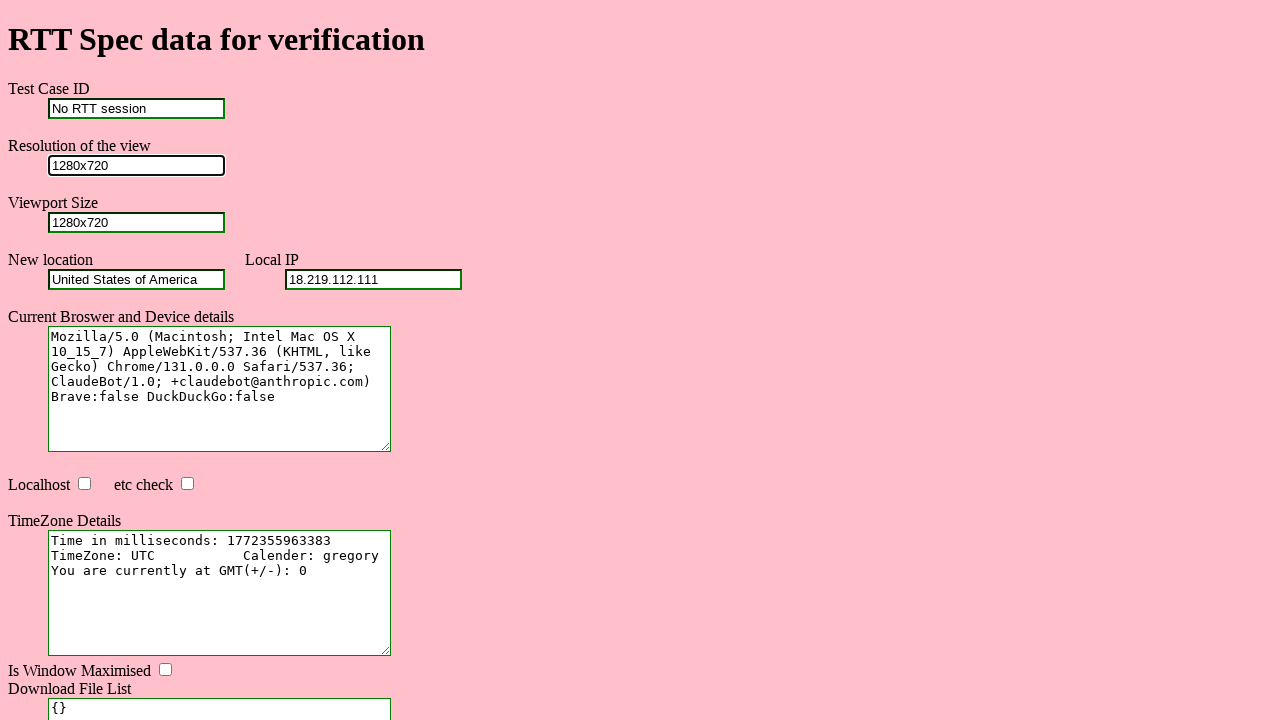

Location button is visible
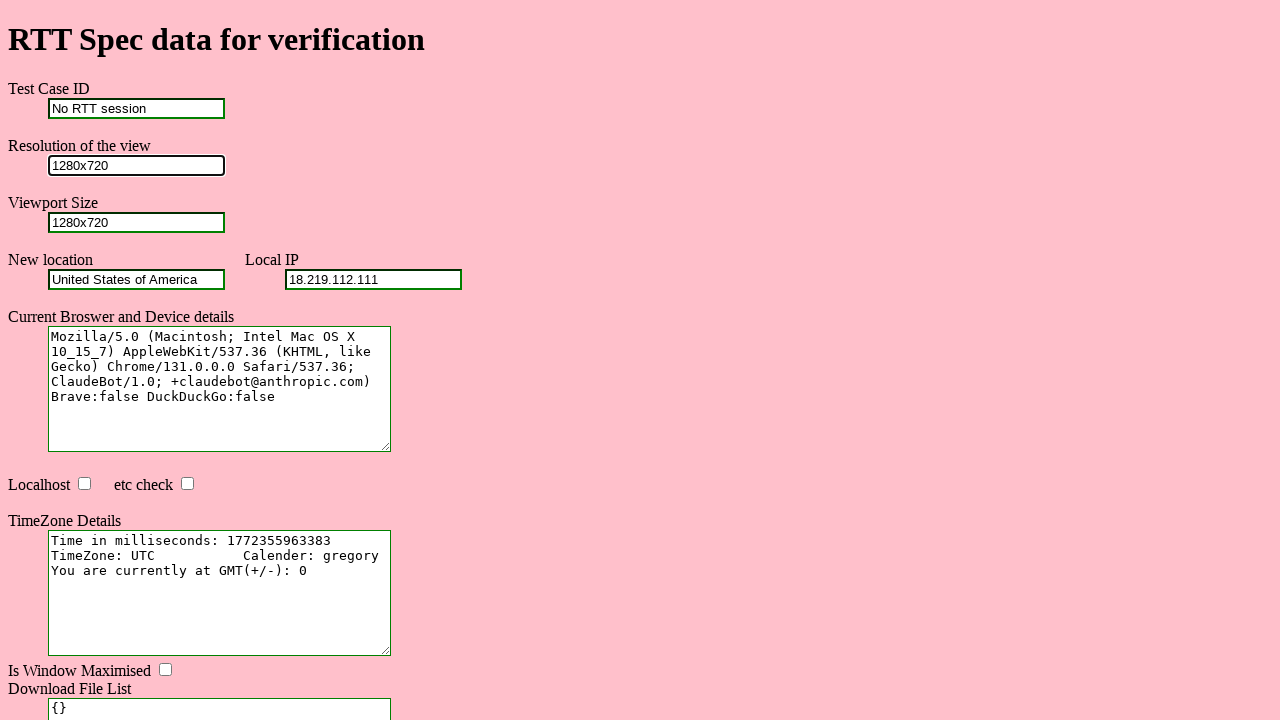

Clicked location button at (136, 279) on #location
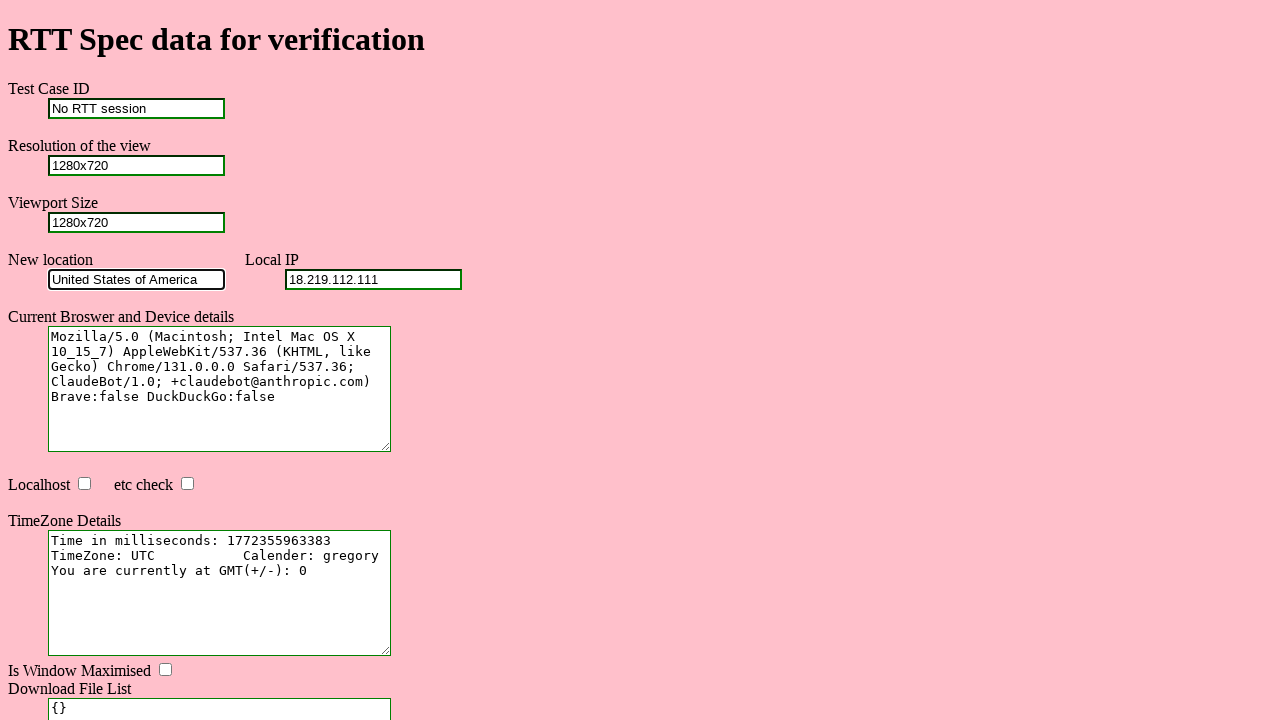

Details button is visible
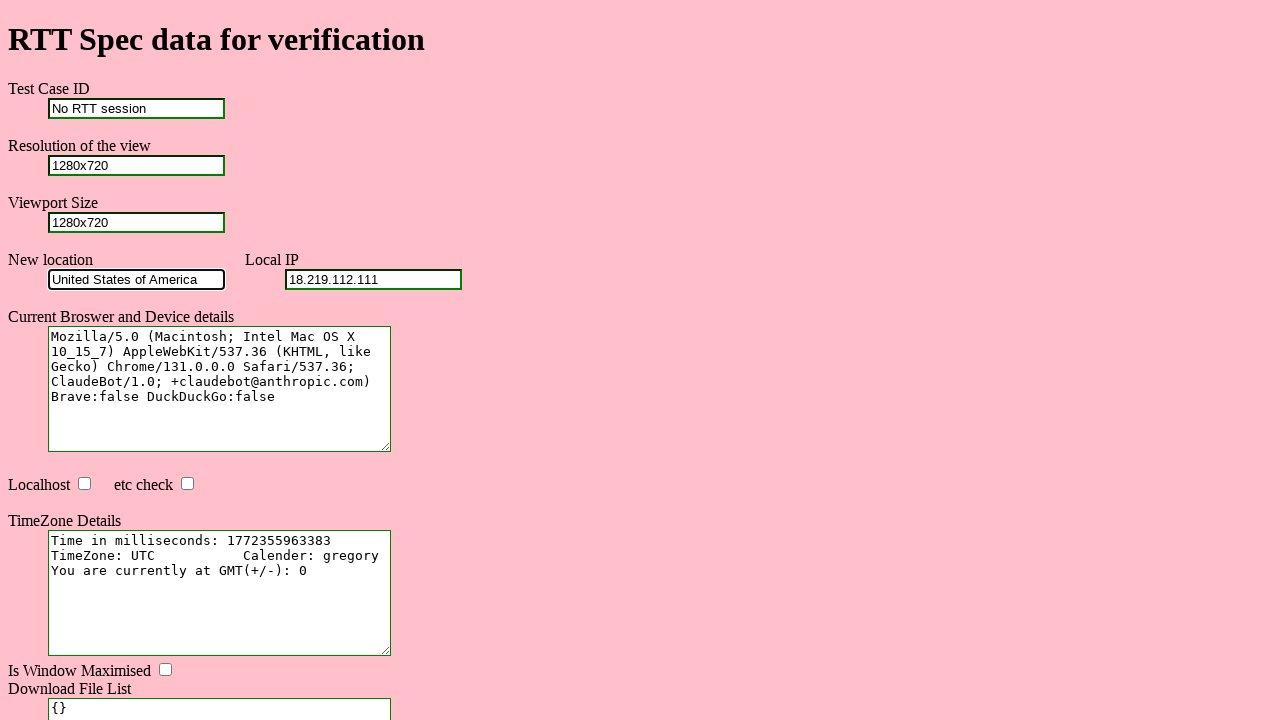

Clicked details button at (220, 389) on #details
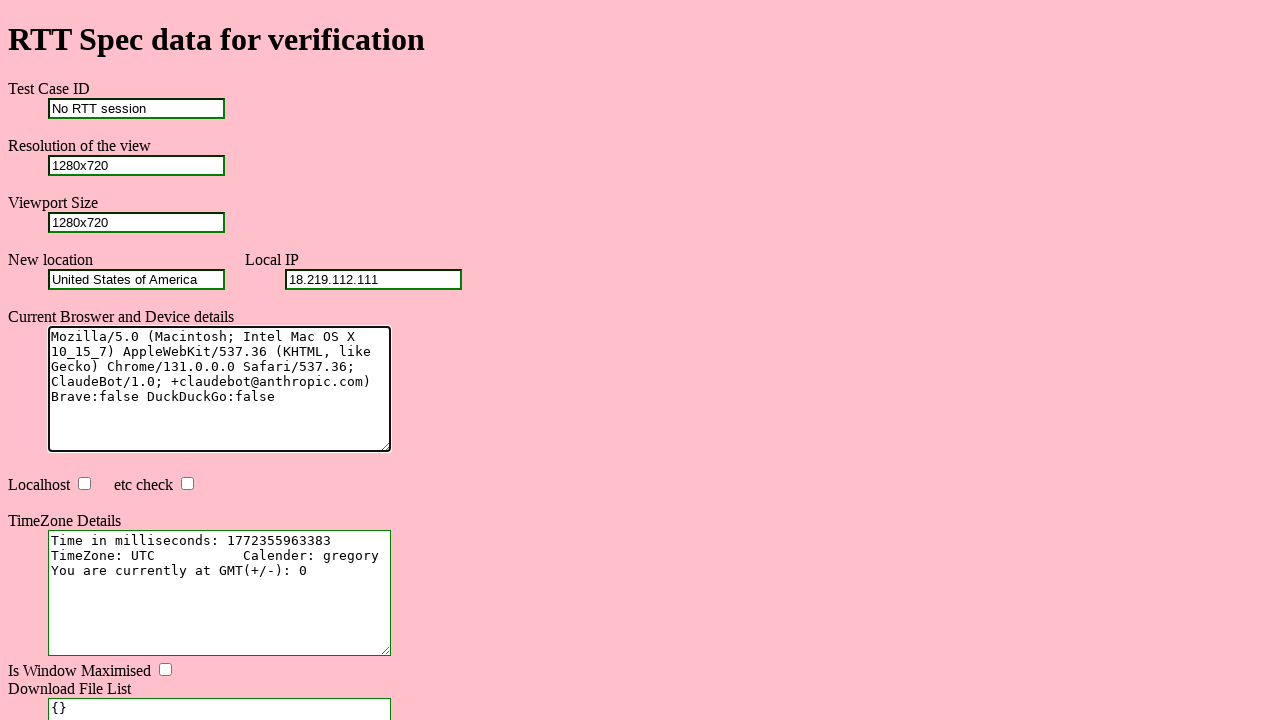

Timezone button is visible
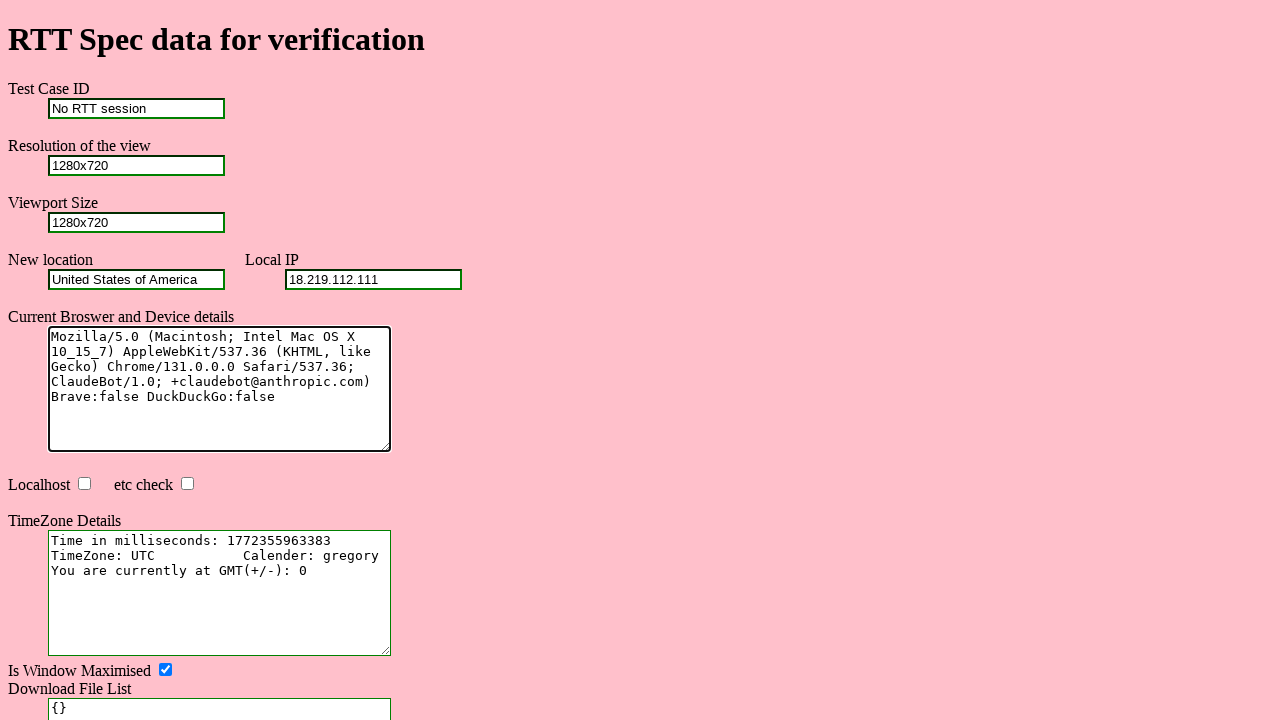

Clicked timezone button at (220, 593) on #timezone
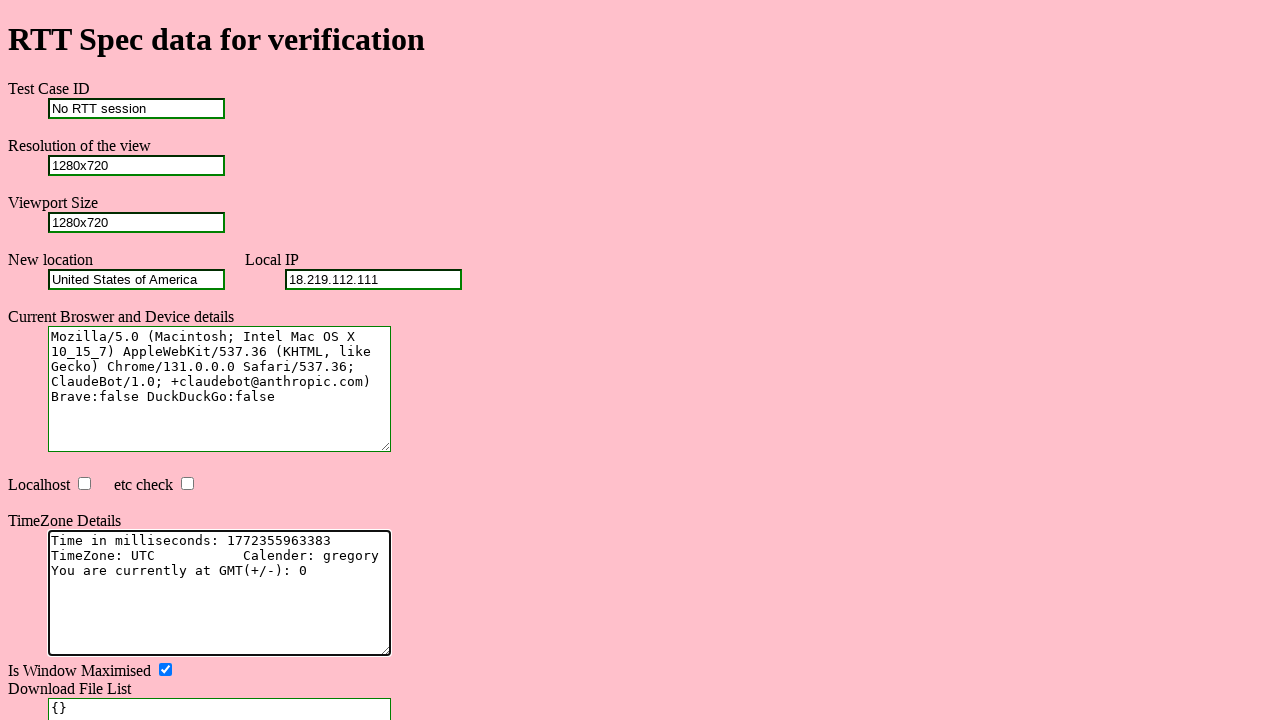

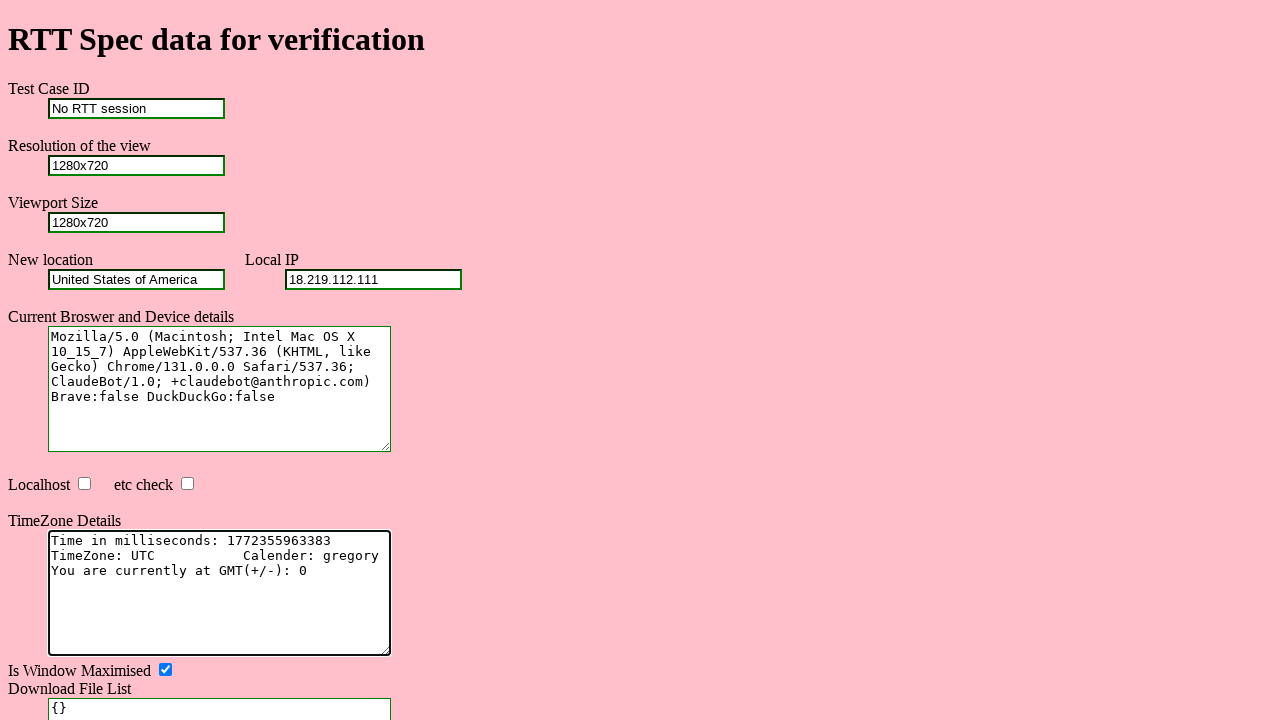